Tests that the Flipkart homepage loads correctly by verifying the page title contains "Flipkart". Handles a login popup that may appear on page load by dismissing it.

Starting URL: https://www.flipkart.com

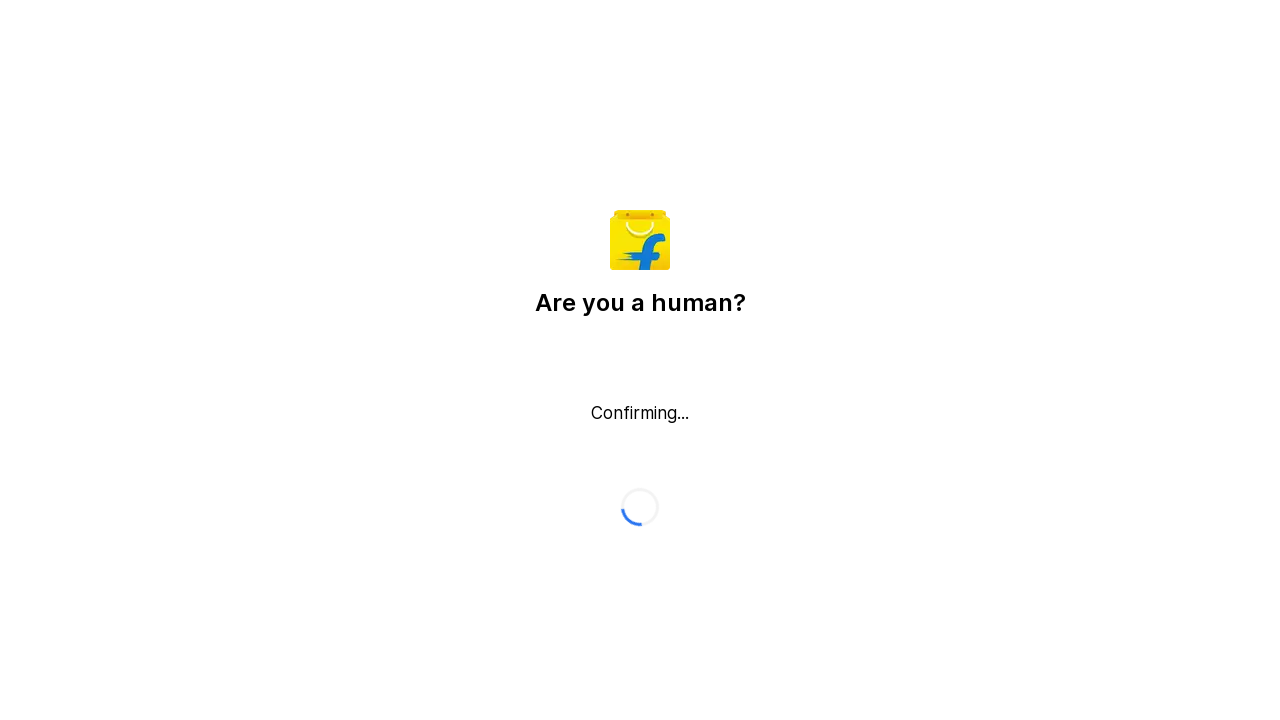

Login popup did not appear
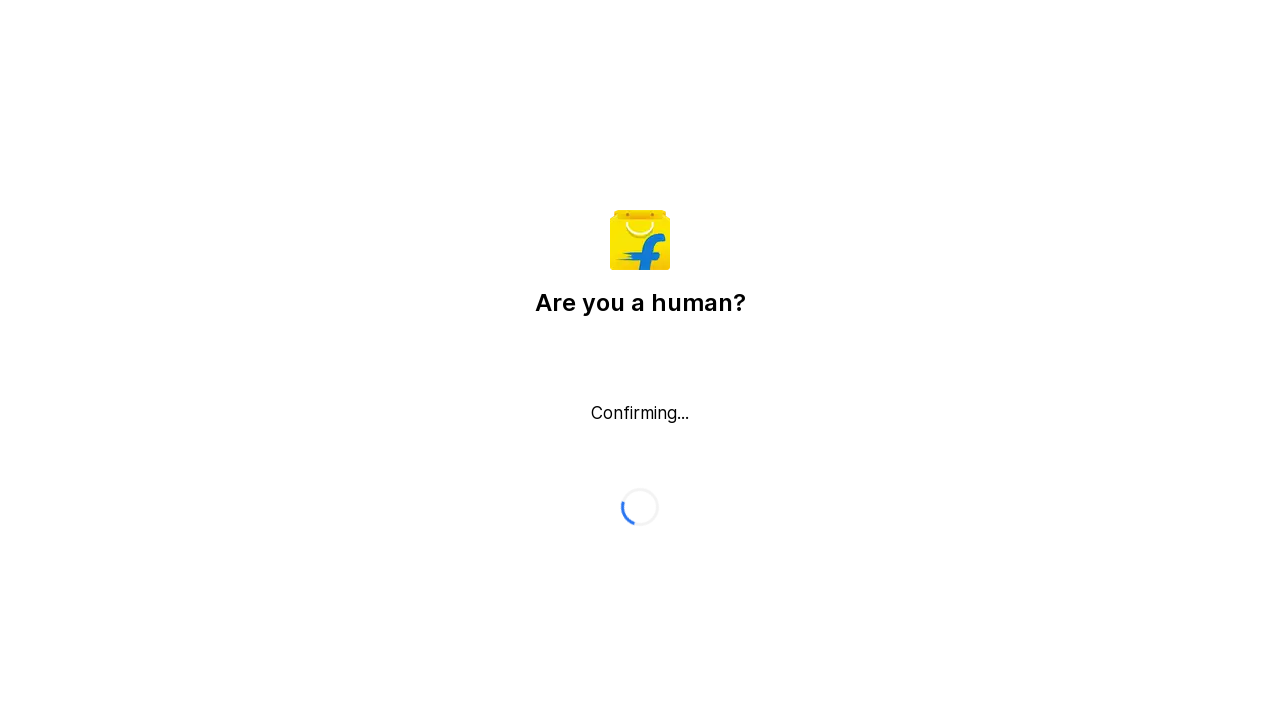

Verified page title contains 'Flipkart'
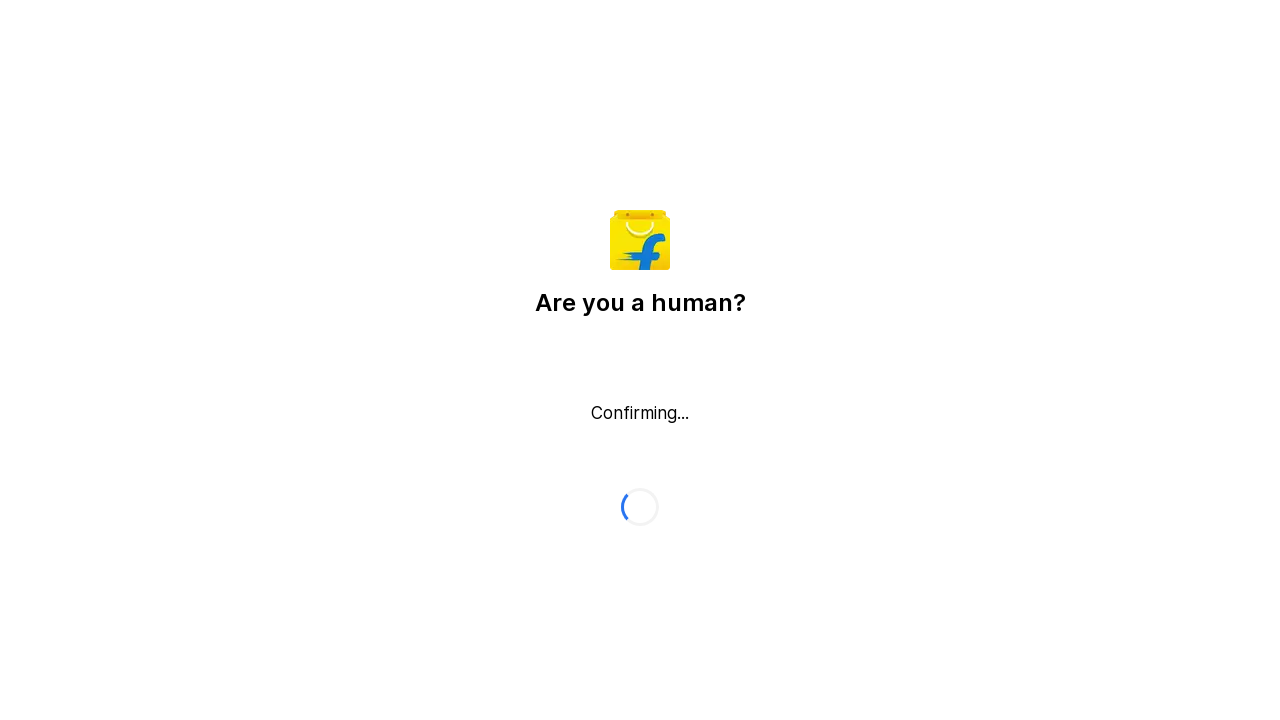

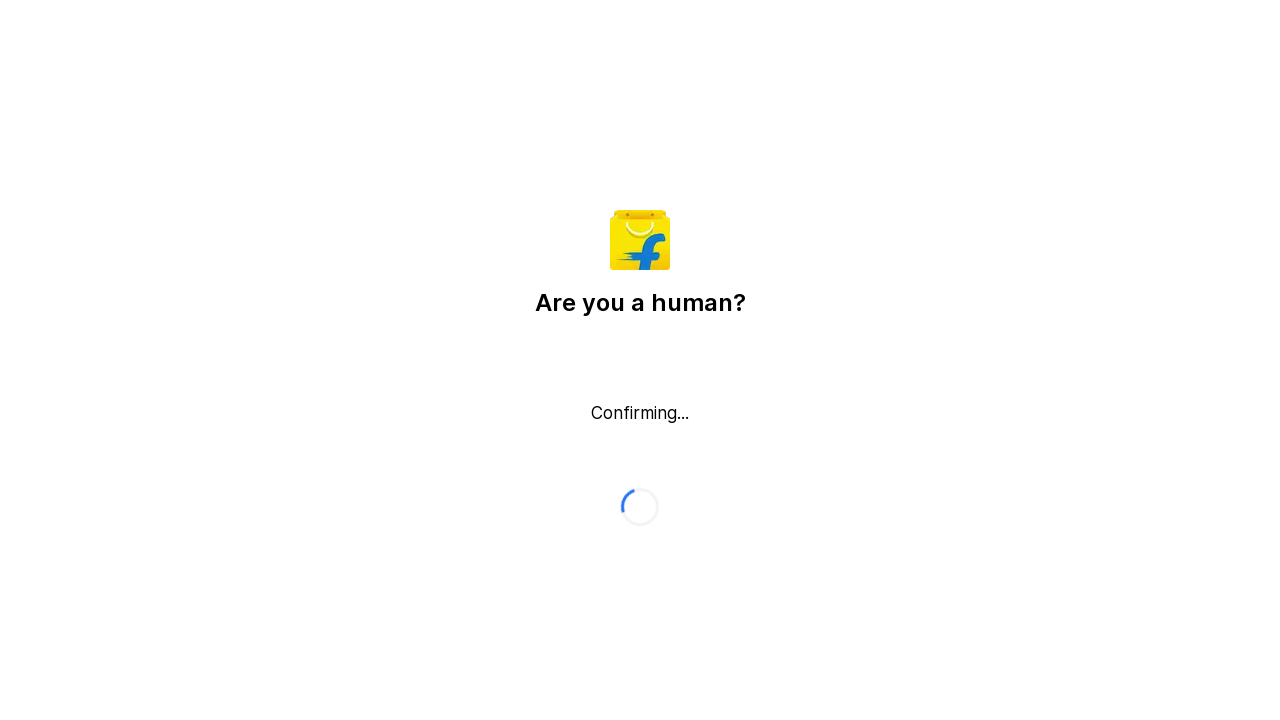